Tests JavaScript alert handling by clicking on the Cancel tab, triggering an alert, and accepting it

Starting URL: https://demo.automationtesting.in/Alerts.html

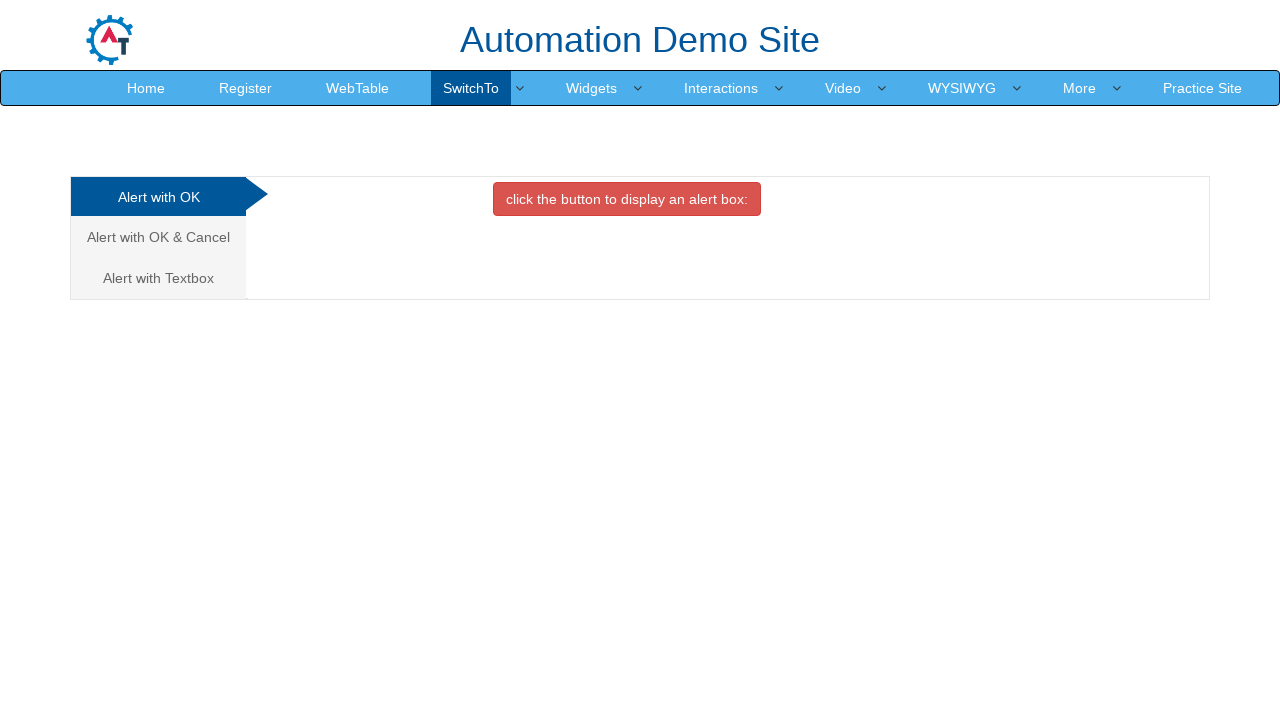

Clicked on the Cancel tab at (158, 237) on a[href='#CancelTab']
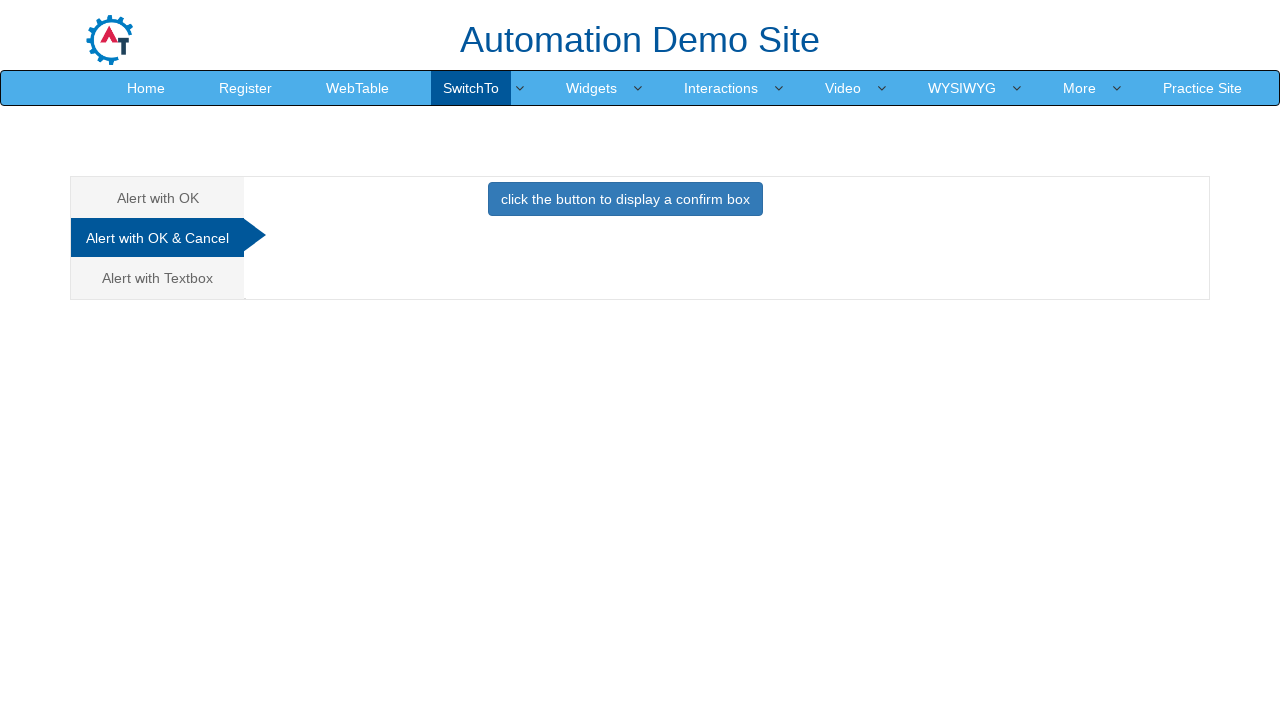

Clicked the button to trigger the JavaScript alert at (625, 199) on button.btn.btn-primary
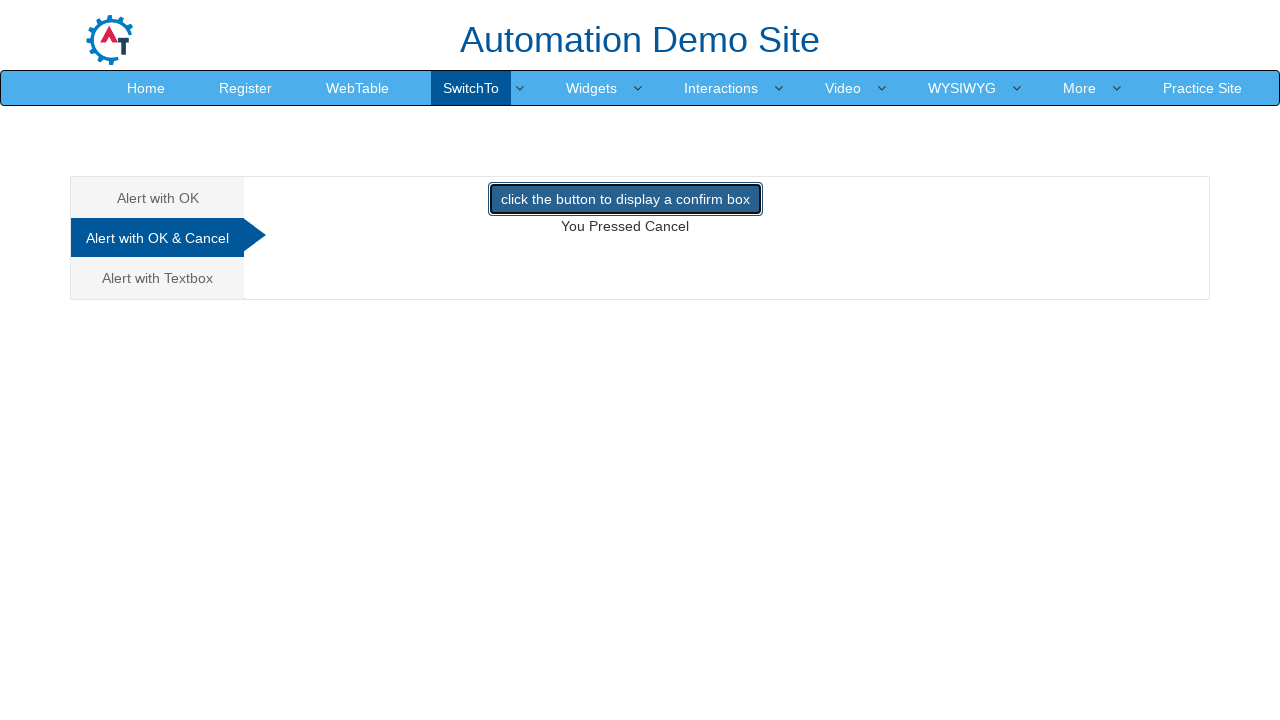

Set up dialog handler to accept the alert
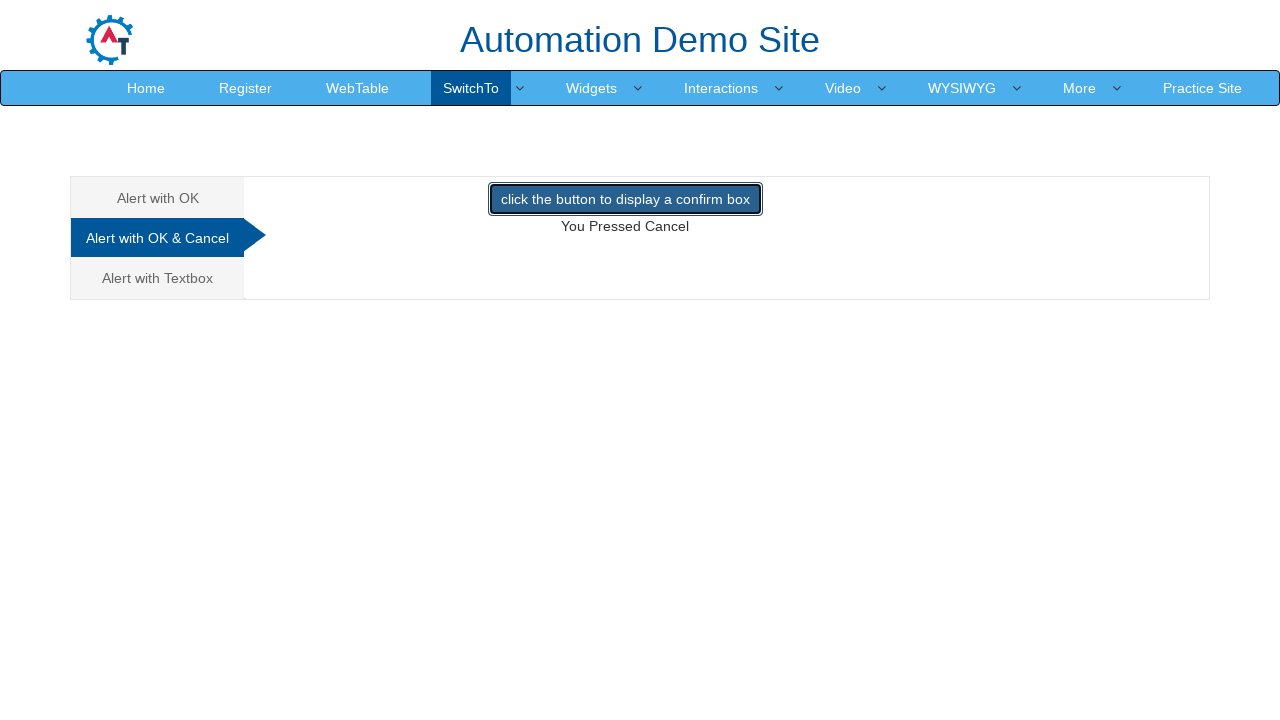

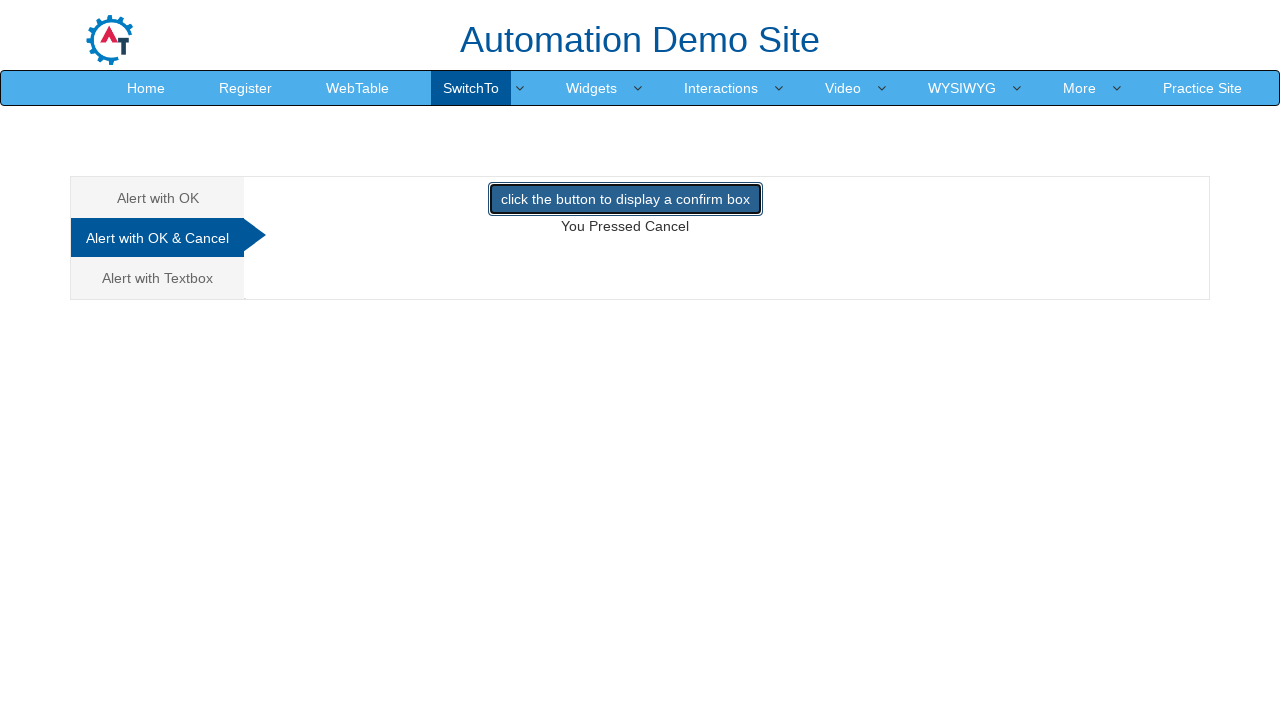